Tests keyboard key press functionality by sending SPACE key to an element and TAB key using ActionChains, then verifying the result text displays the correct key pressed.

Starting URL: http://the-internet.herokuapp.com/key_presses

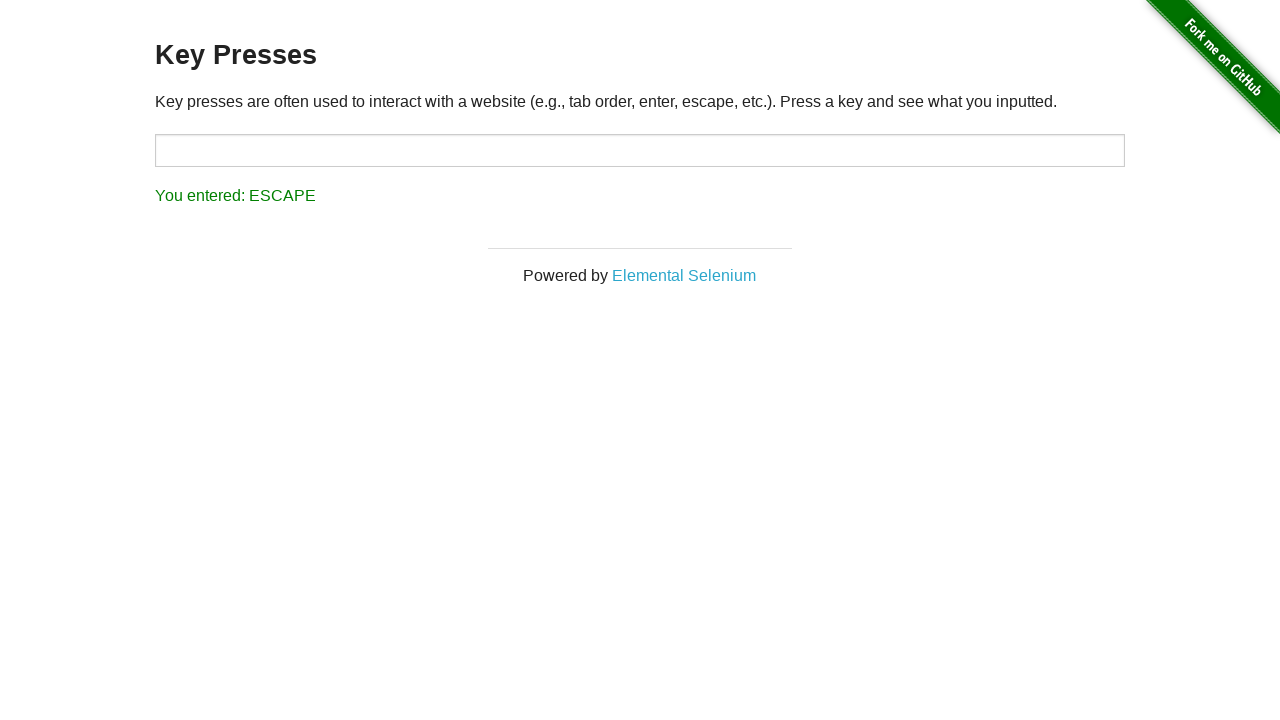

Navigated to key presses test page
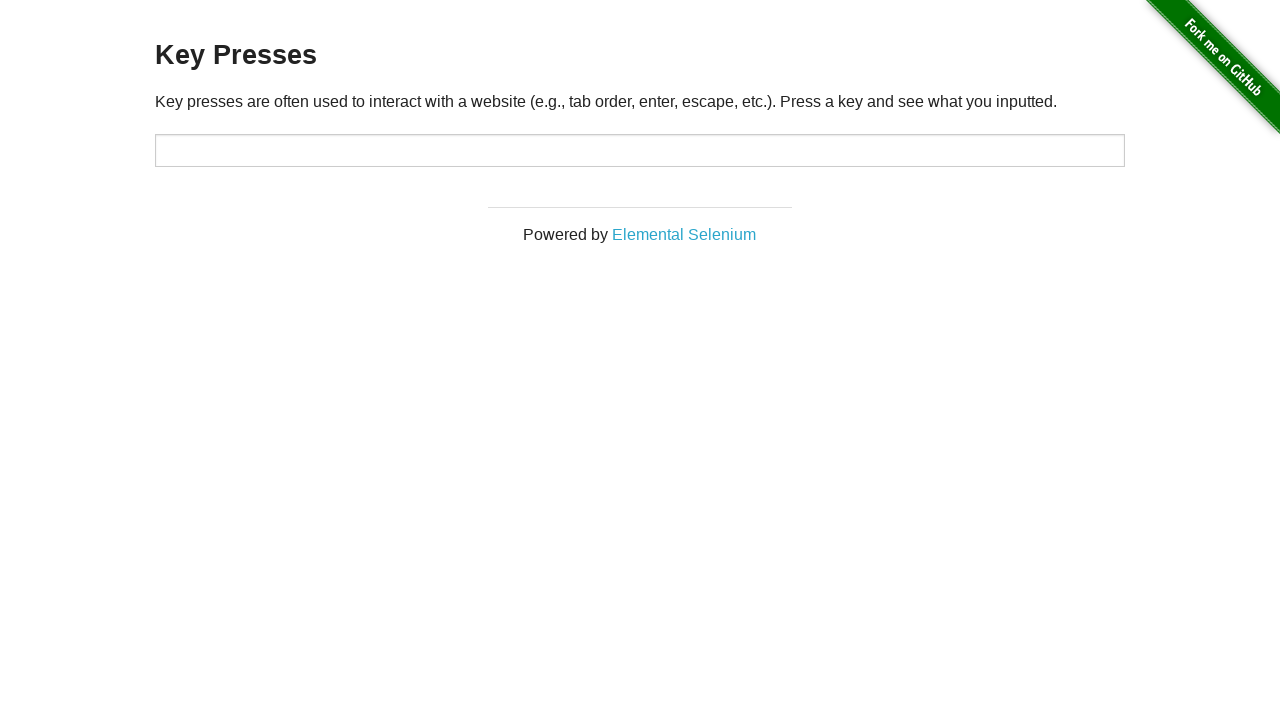

Pressed SPACE key on example element on .example
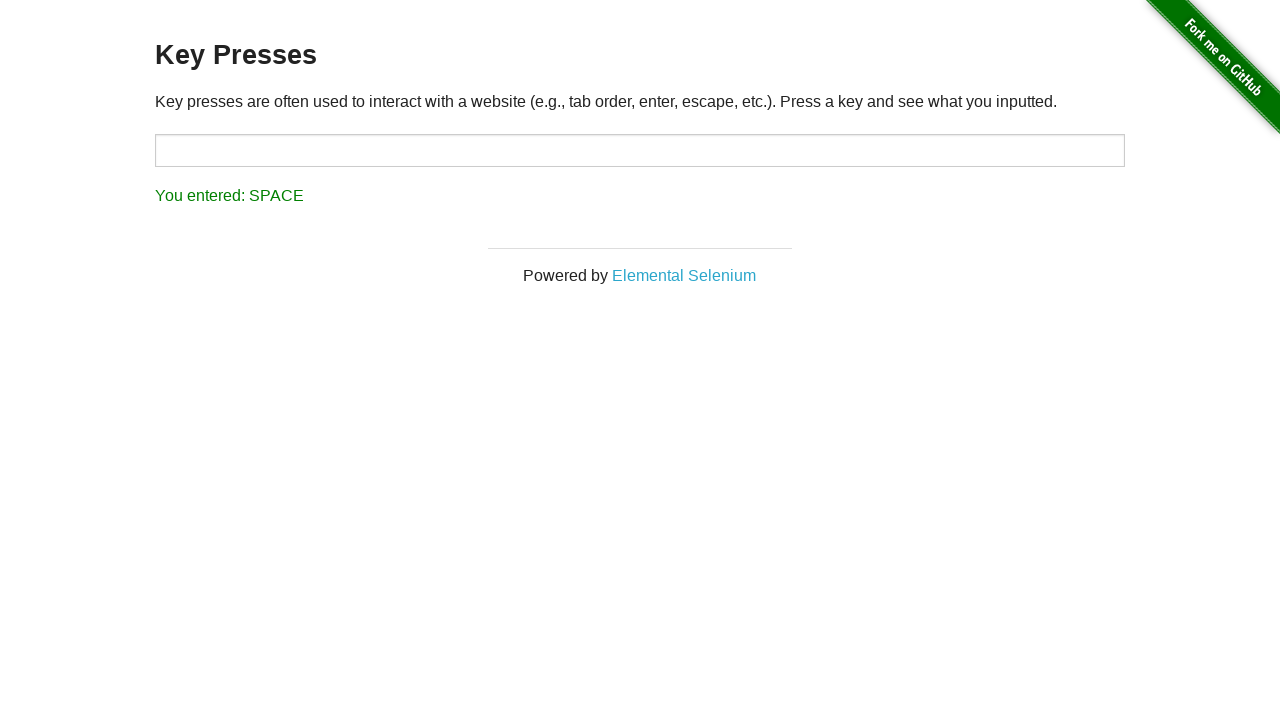

Result element loaded
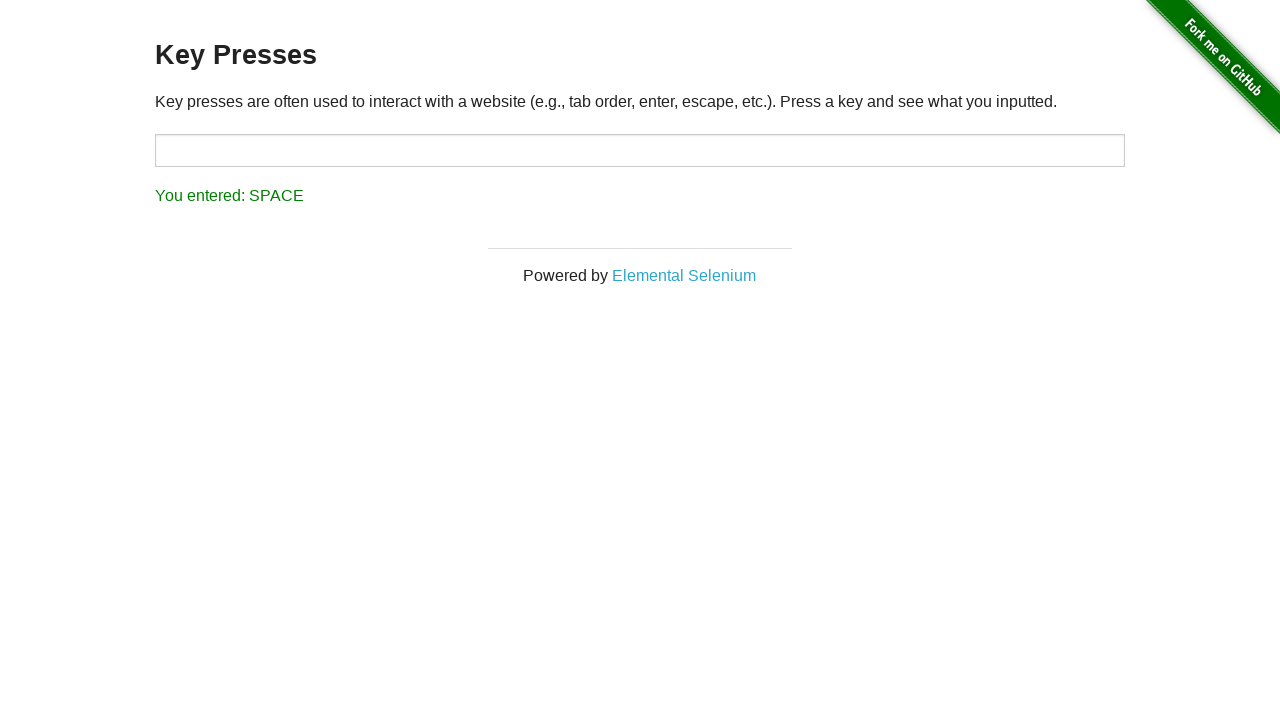

Verified result text displays 'You entered: SPACE'
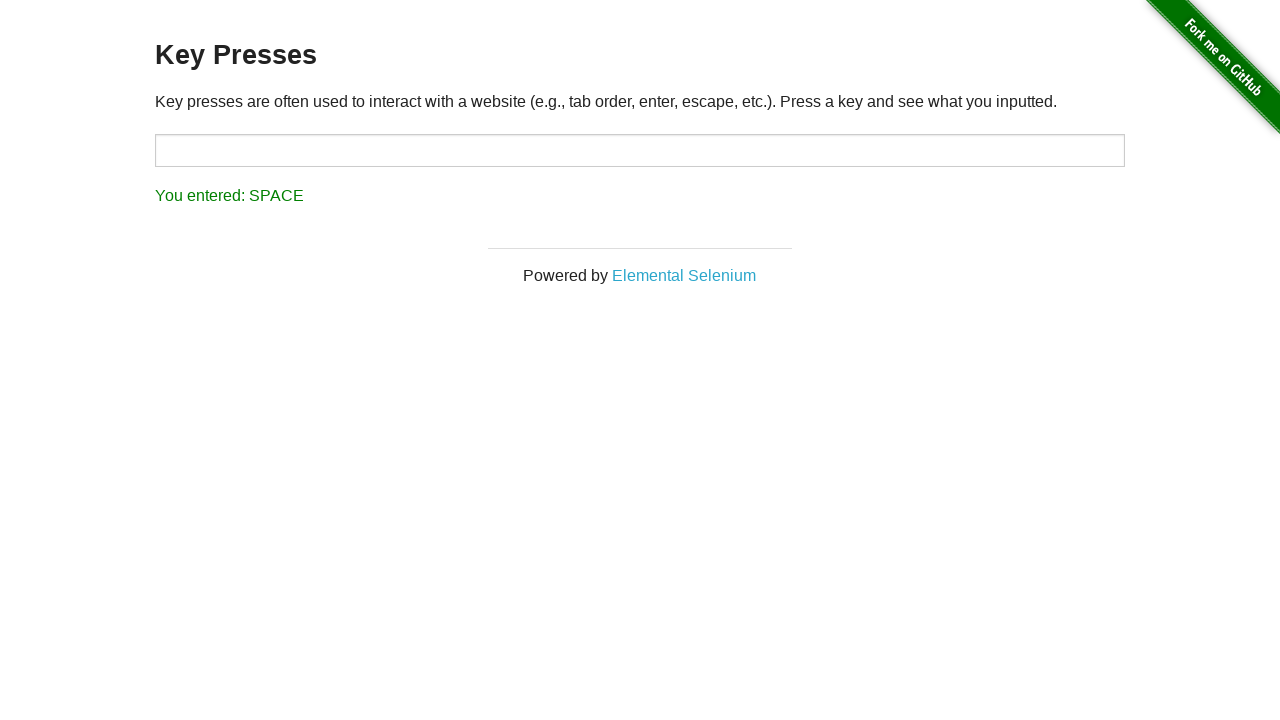

Pressed TAB key using keyboard
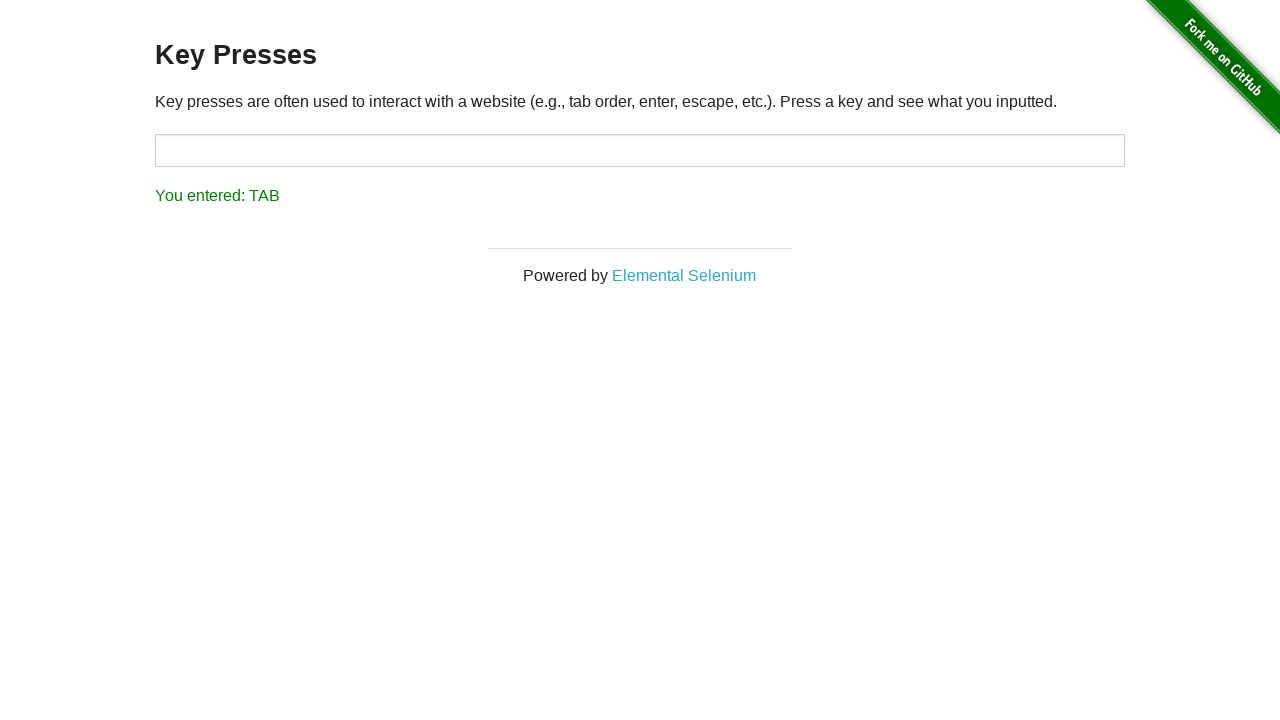

Verified result text displays 'You entered: TAB'
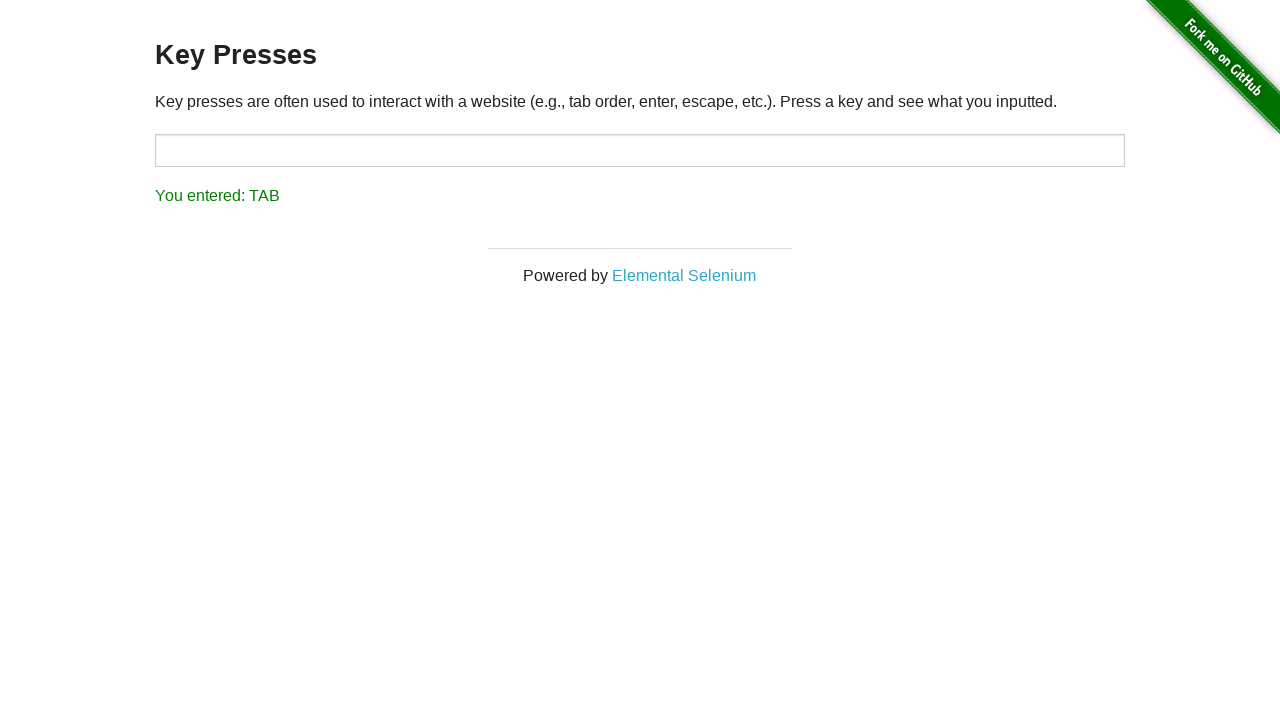

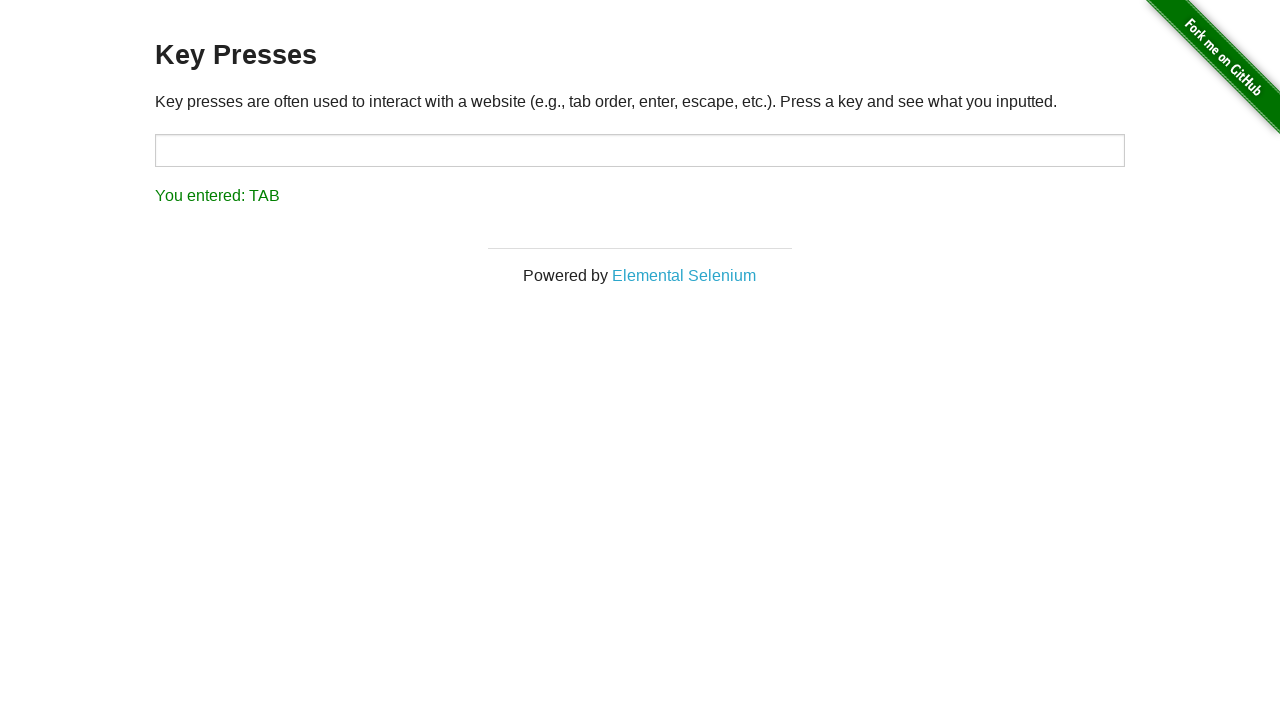